Navigates to the Demoblaze website and verifies that the navigation menu, category items, and footer are displayed

Starting URL: https://www.demoblaze.com/

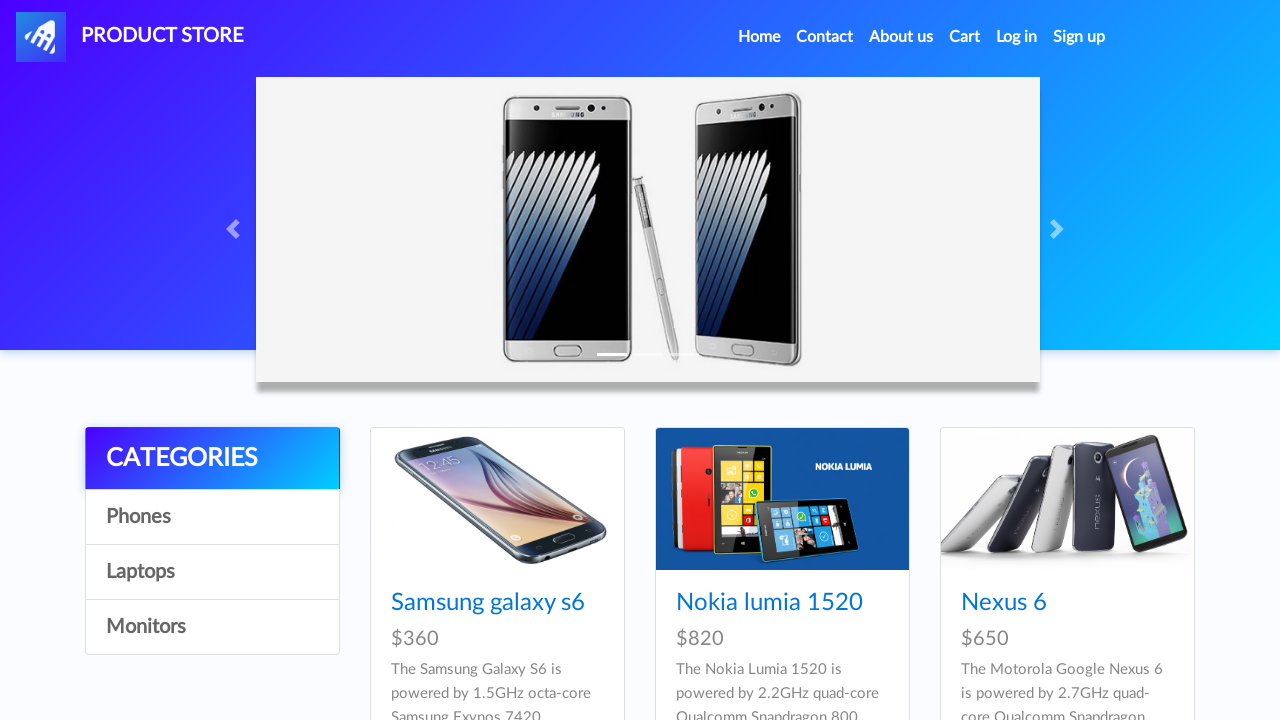

Waited for page to load (networkidle)
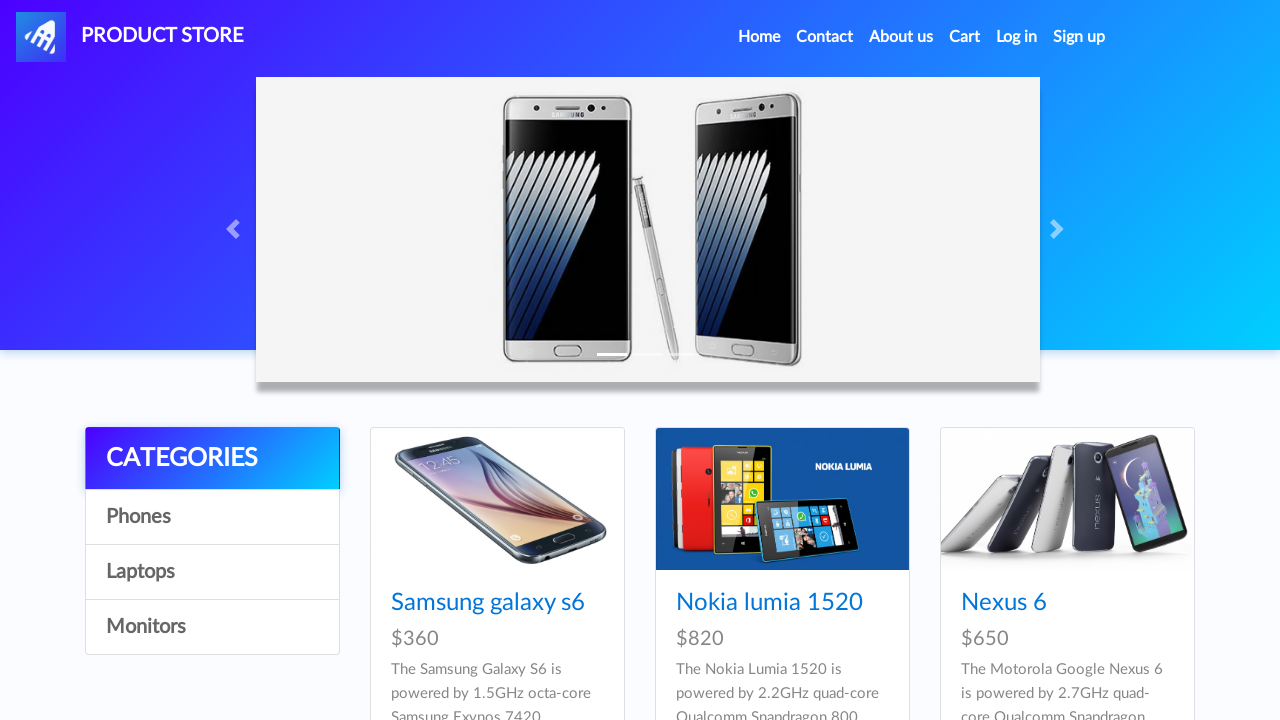

Located navigation menu element
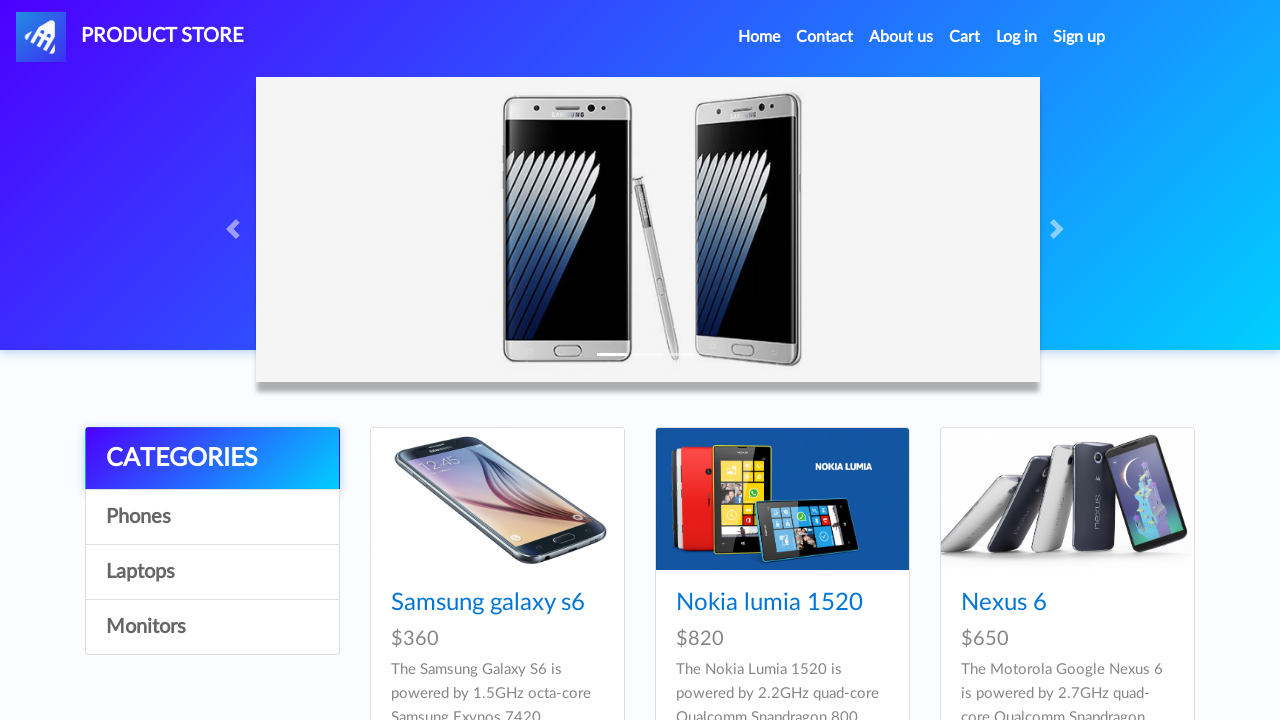

Verified navigation menu is visible
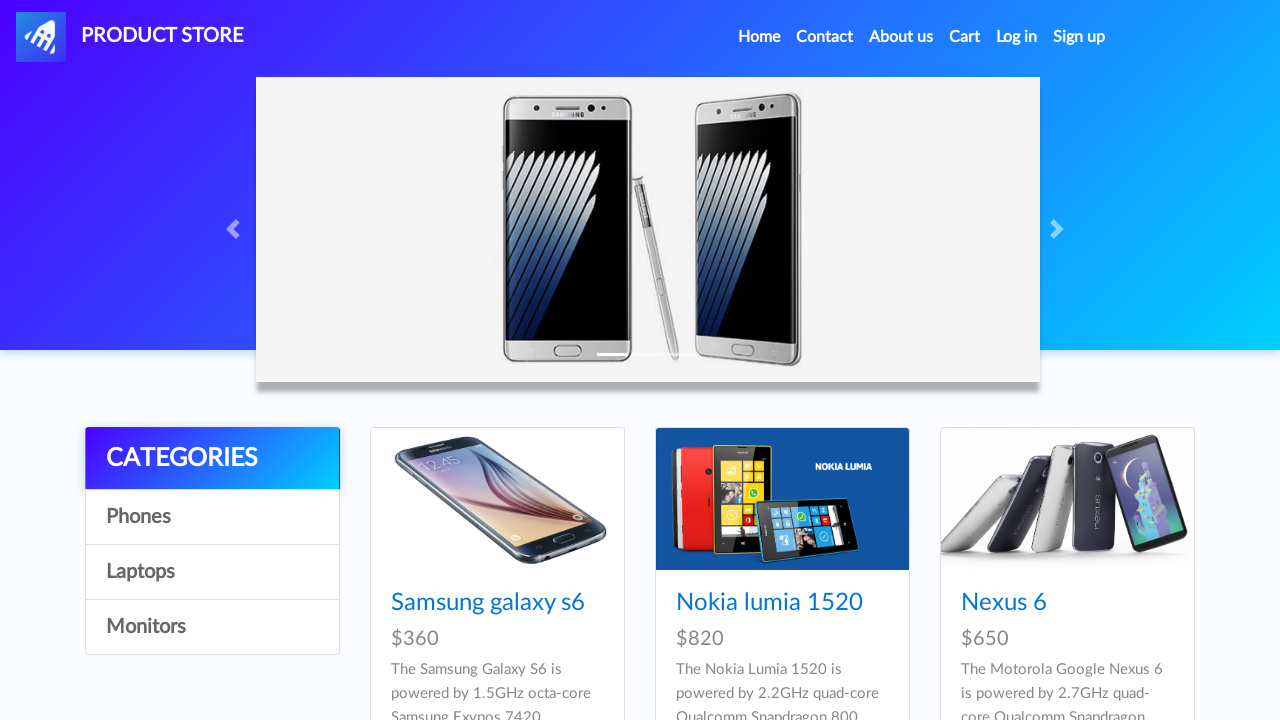

Located category item element
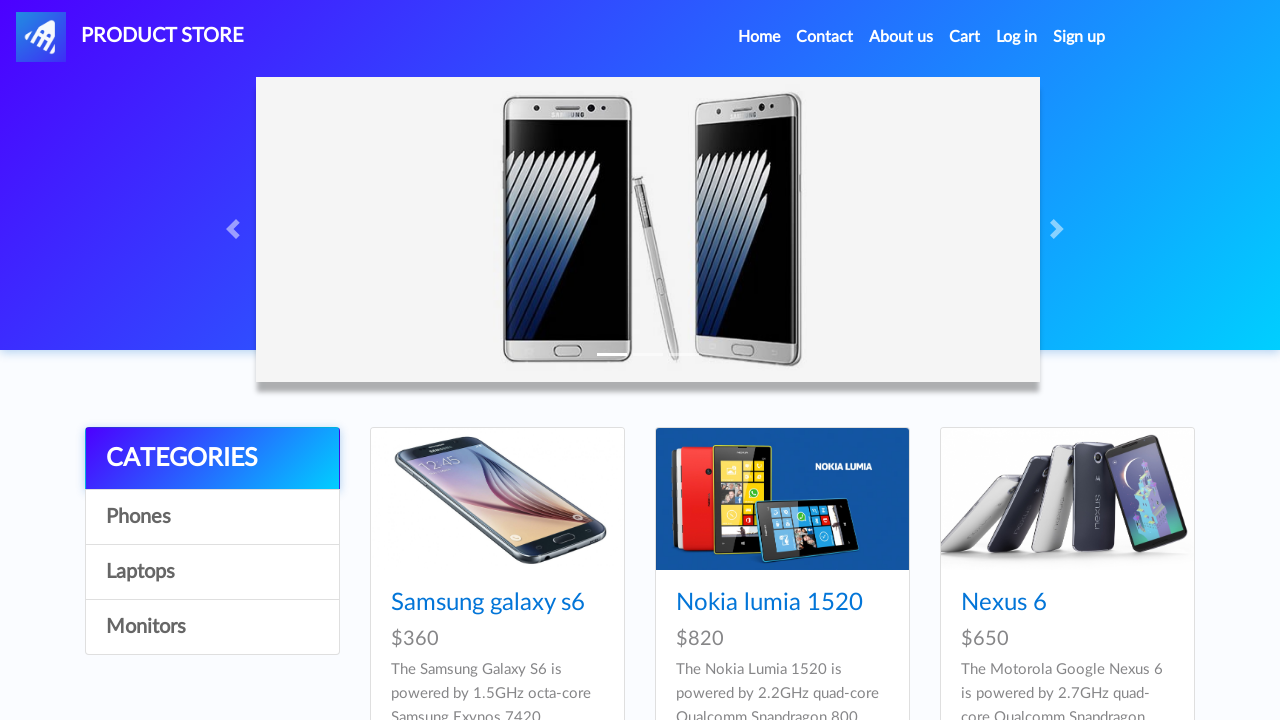

Verified category item is visible
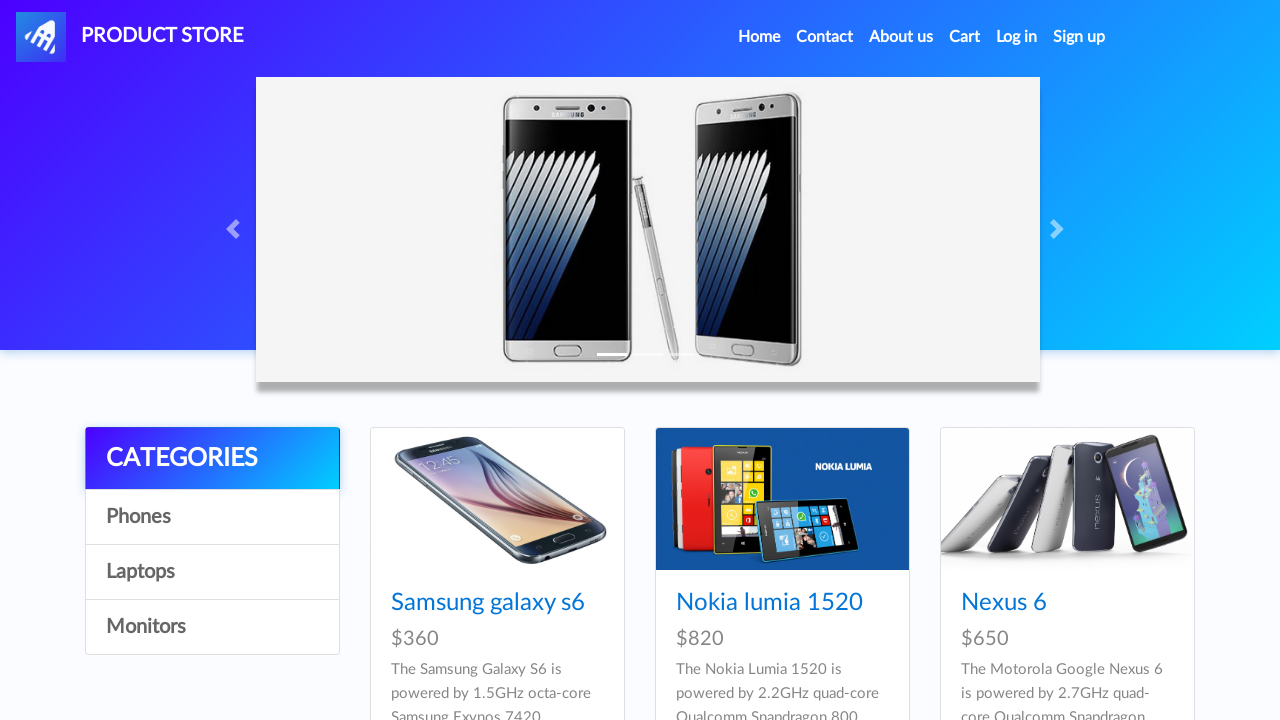

Located footer element
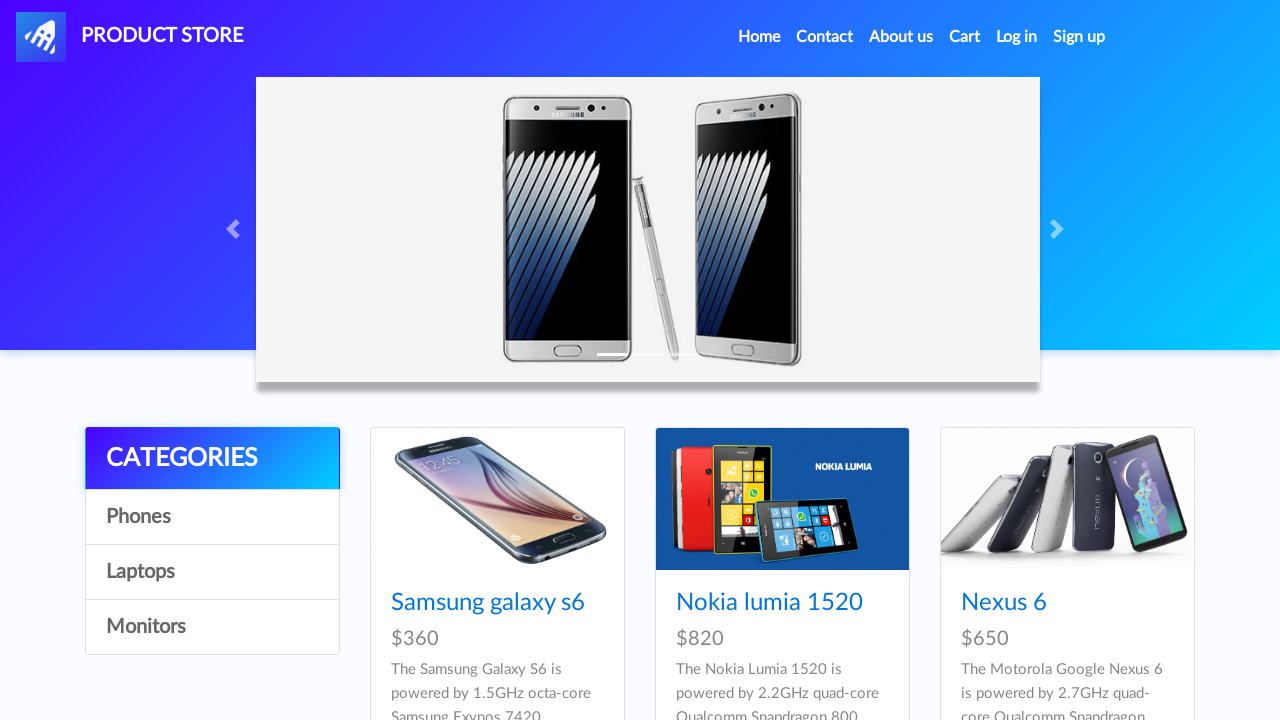

Verified footer is visible
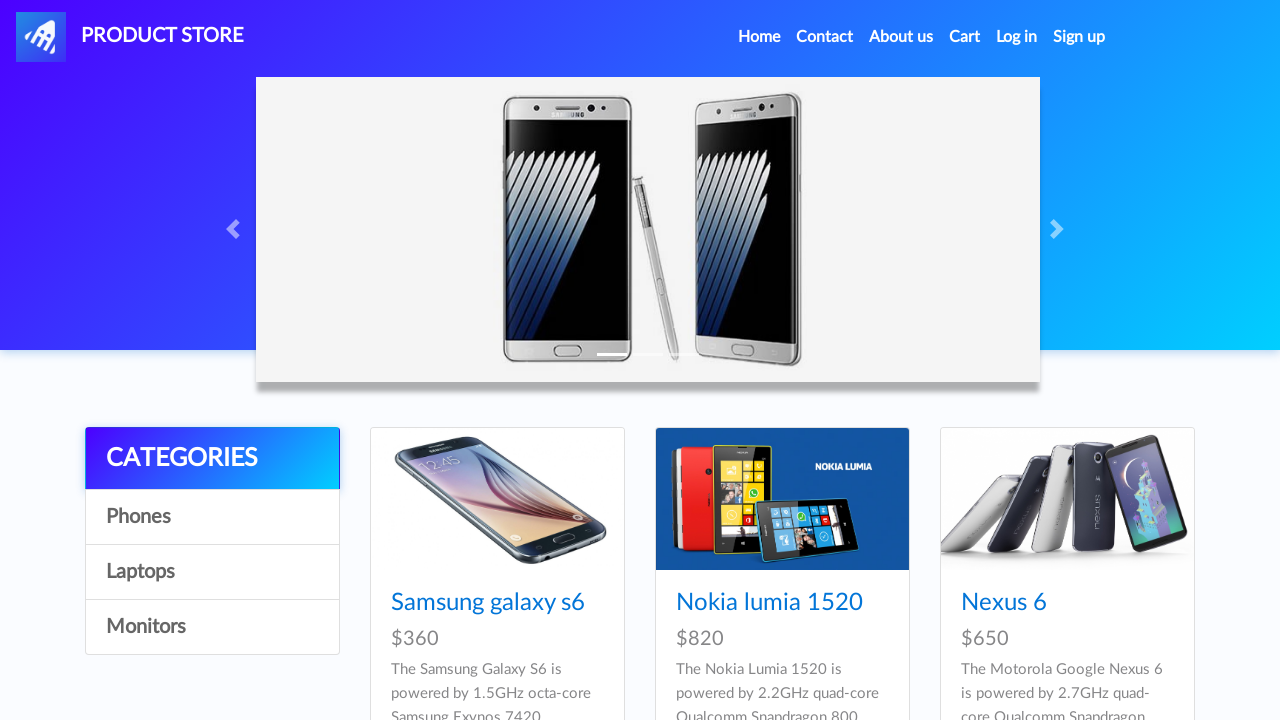

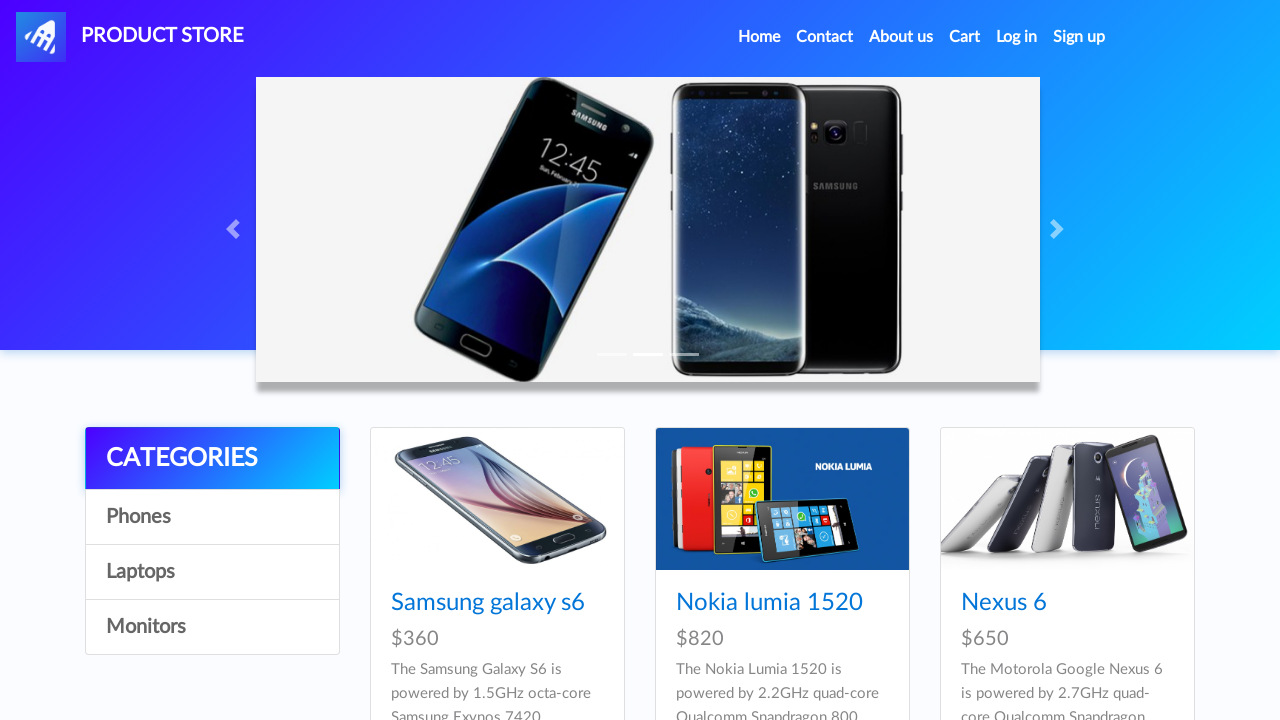